Tests that the phone list filters correctly as the user types search queries into the search box, verifying the result count changes appropriately.

Starting URL: http://angular.github.io/angular-phonecat/step-6/app/

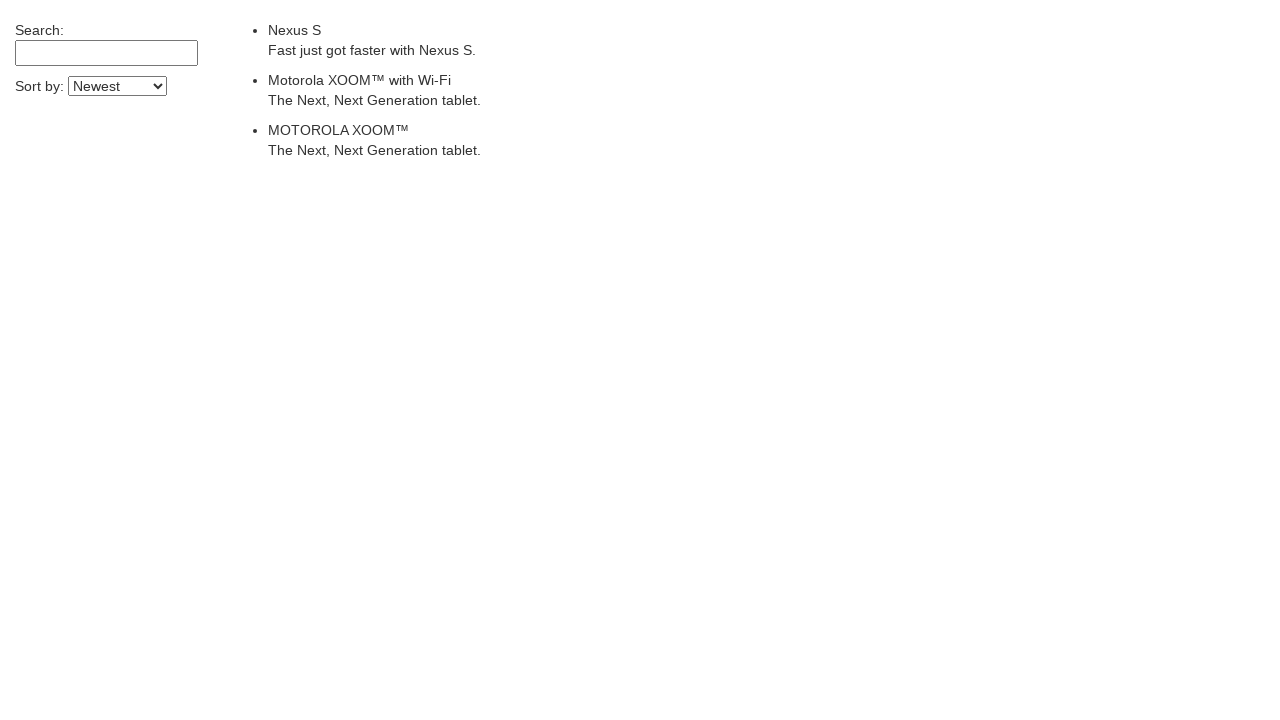

Waited for phone list to load
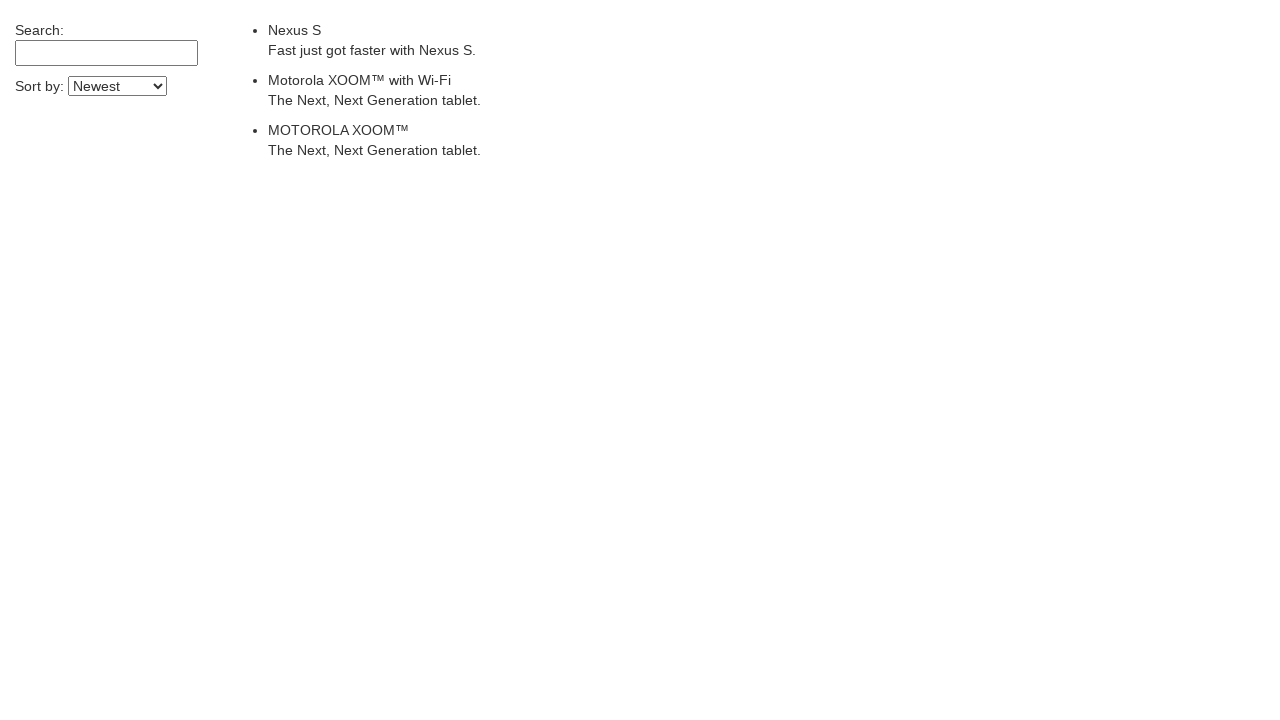

Retrieved initial phone count: 3
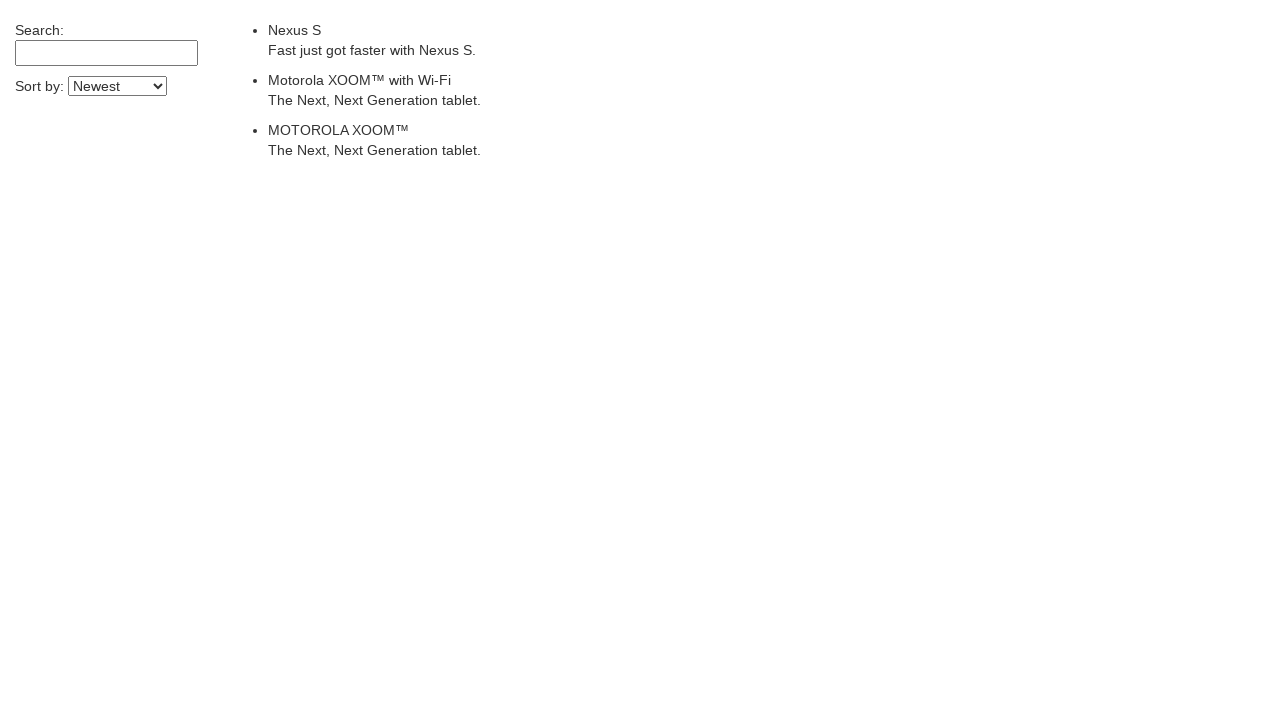

Verified initial phone count is 3
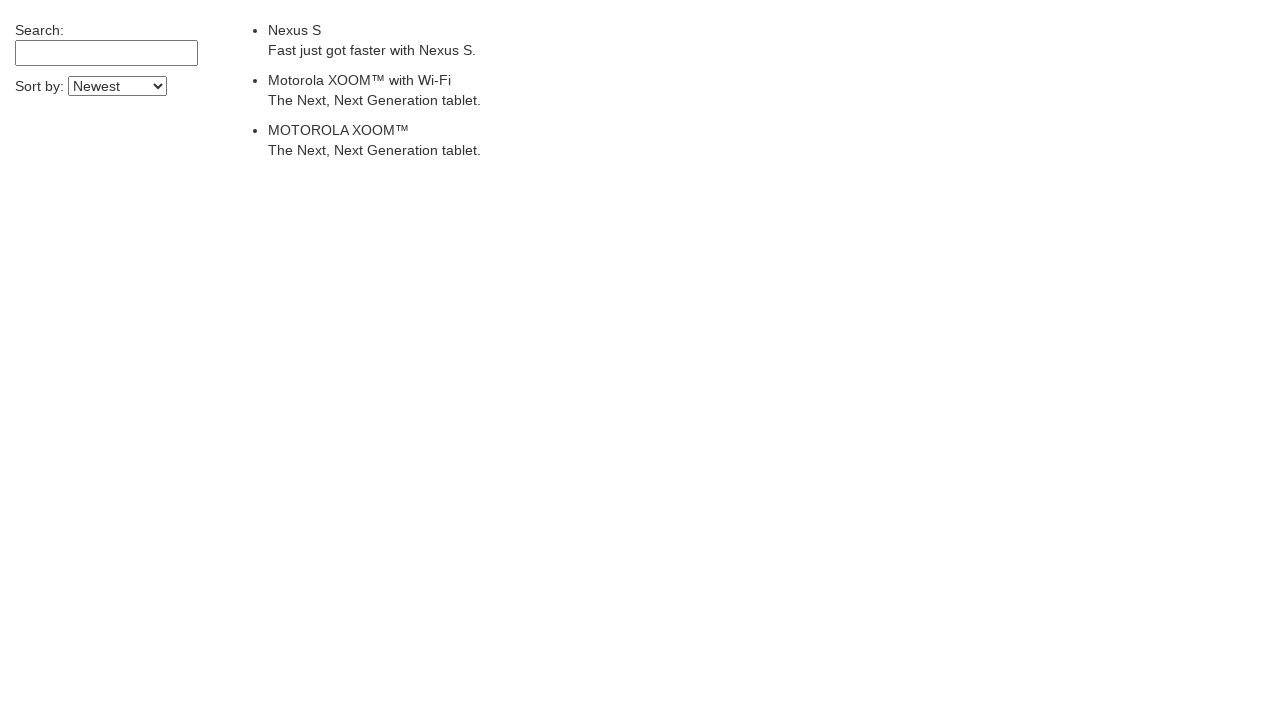

Located search input field
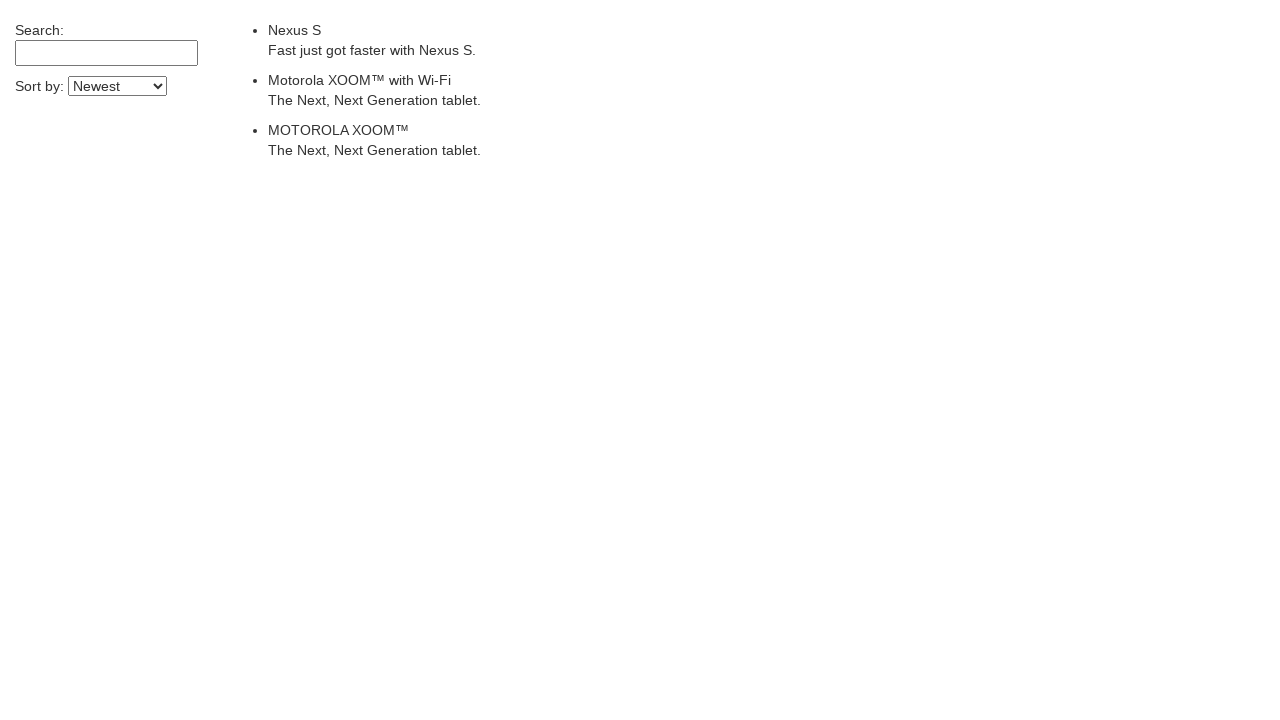

Filled search input with 'Motorola' on input[ng-model='$ctrl.query']
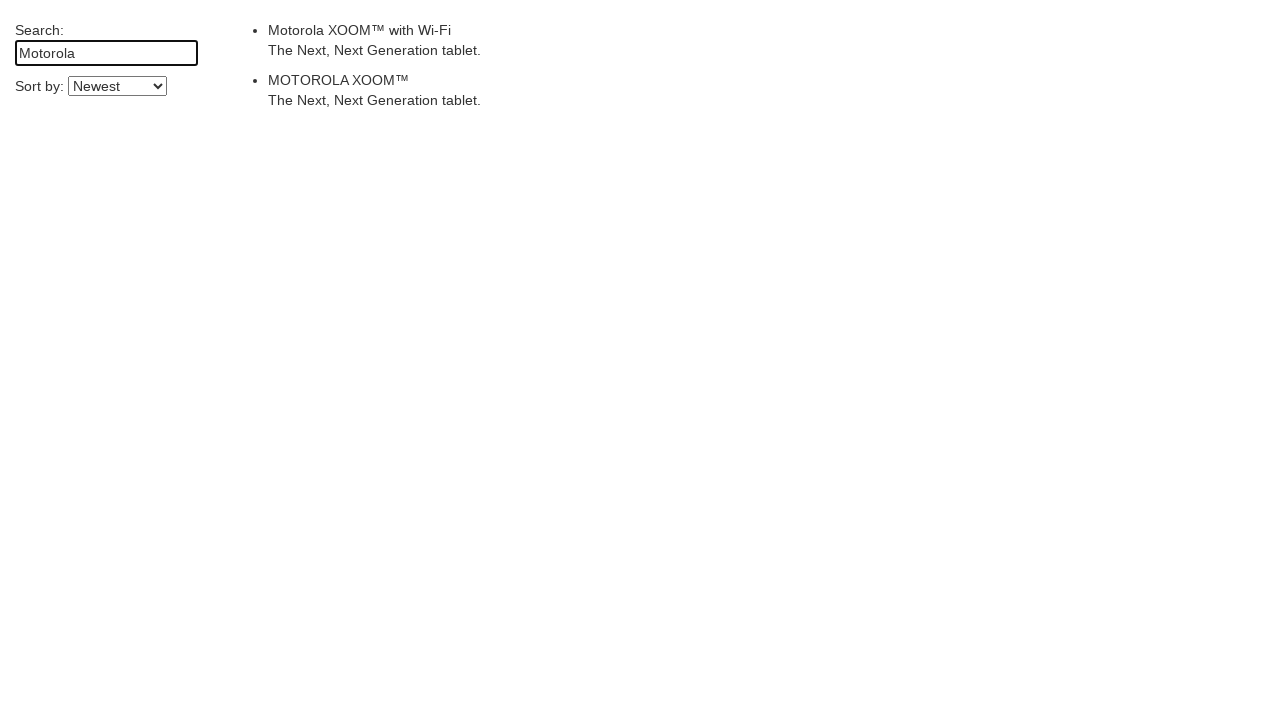

Waited 500ms for Angular to filter results
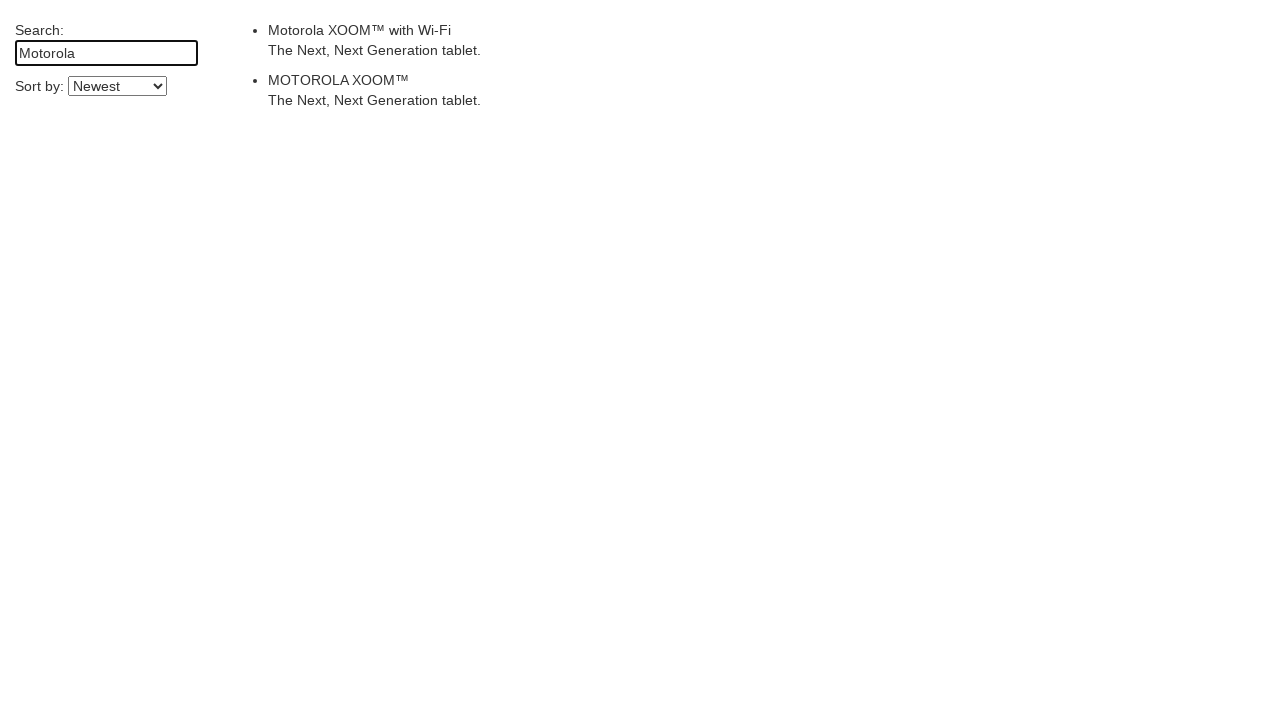

Retrieved filtered phone count for Motorola: 2
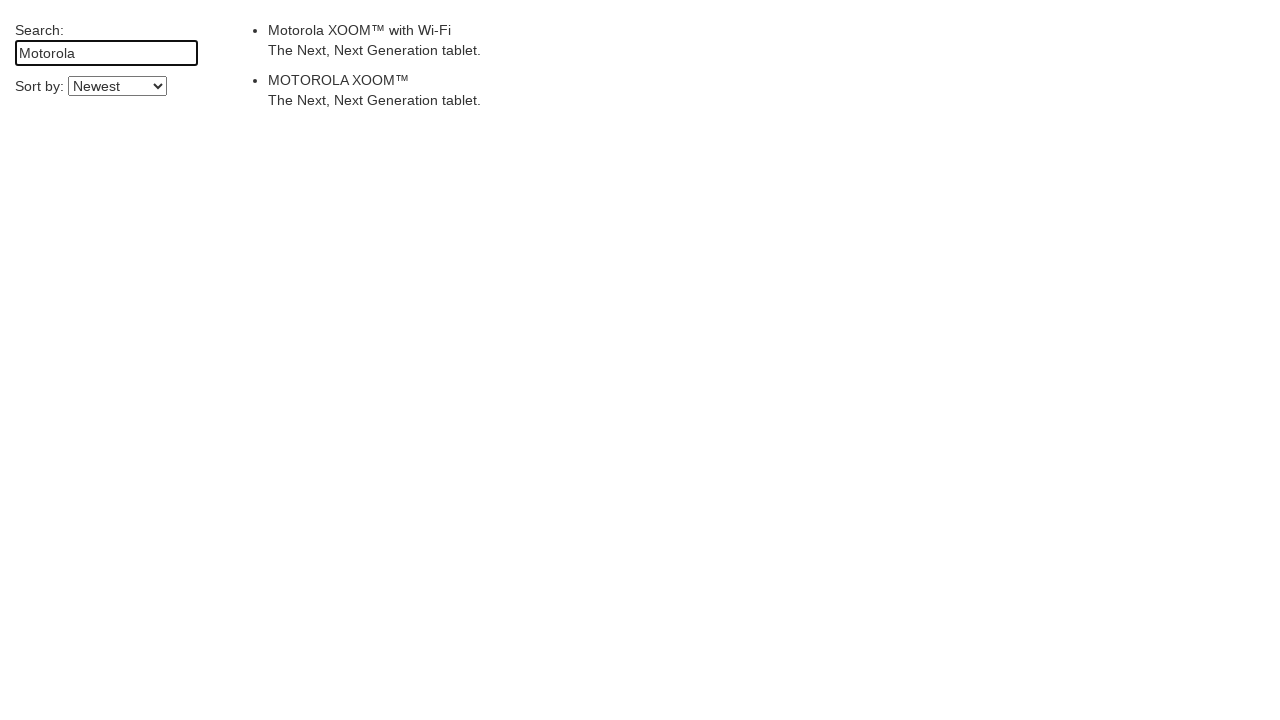

Verified Motorola search returned 2 results
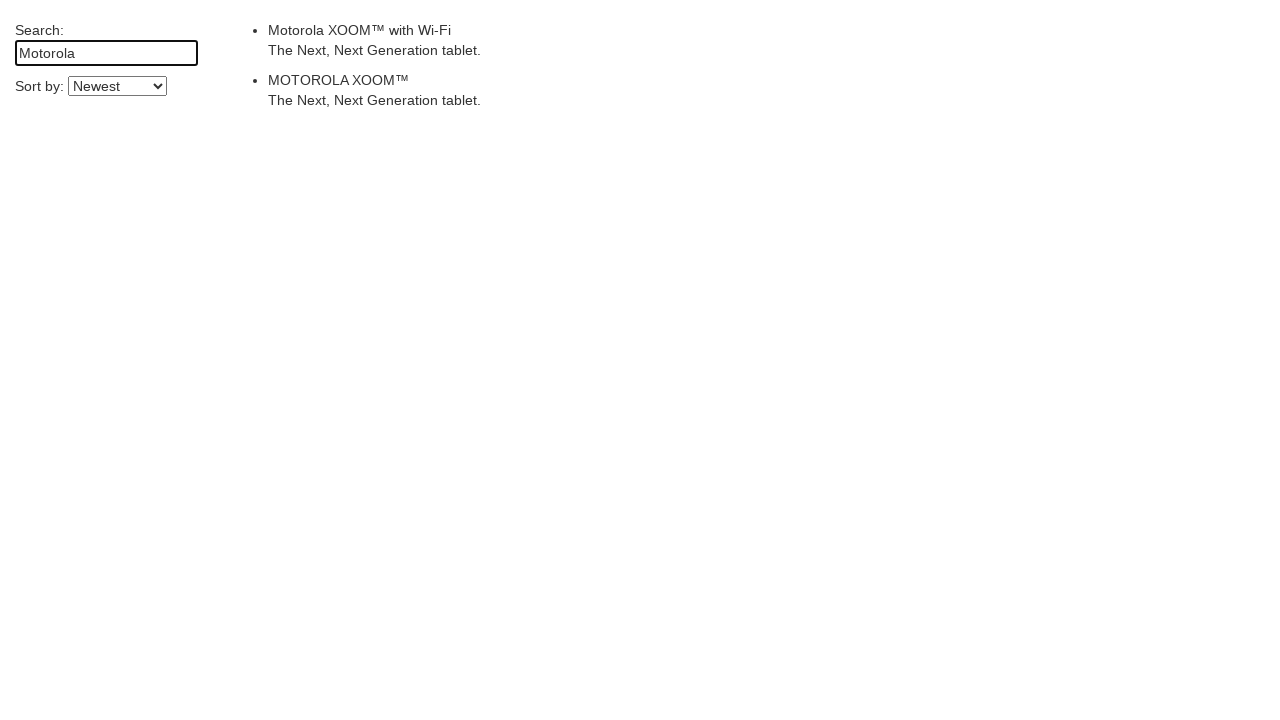

Filled search input with 'Nexus' on input[ng-model='$ctrl.query']
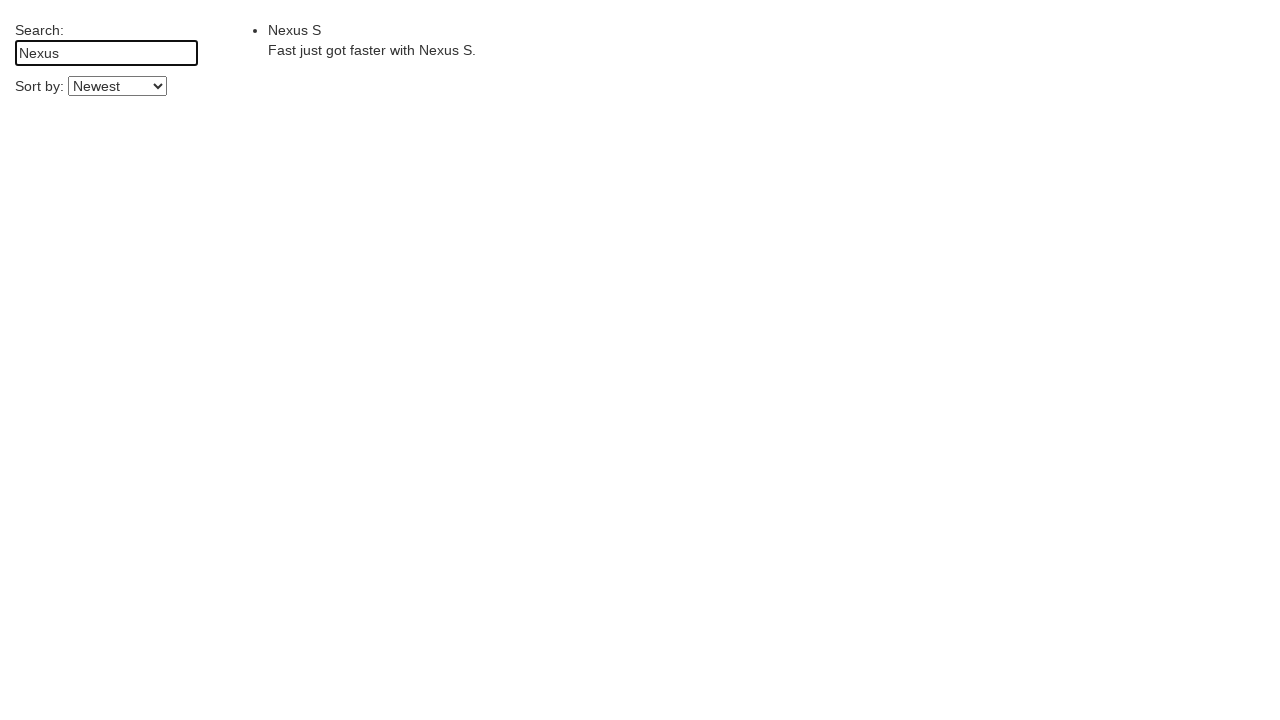

Waited 500ms for Angular to filter results
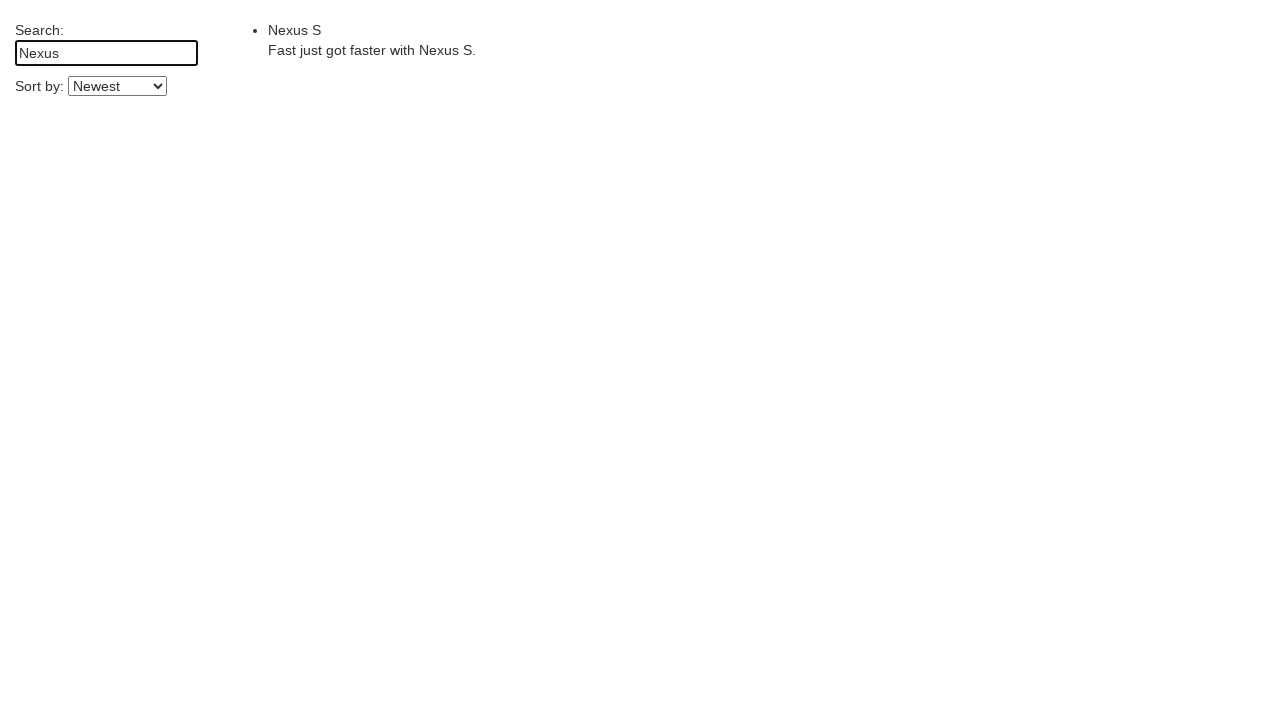

Retrieved filtered phone count for Nexus: 1
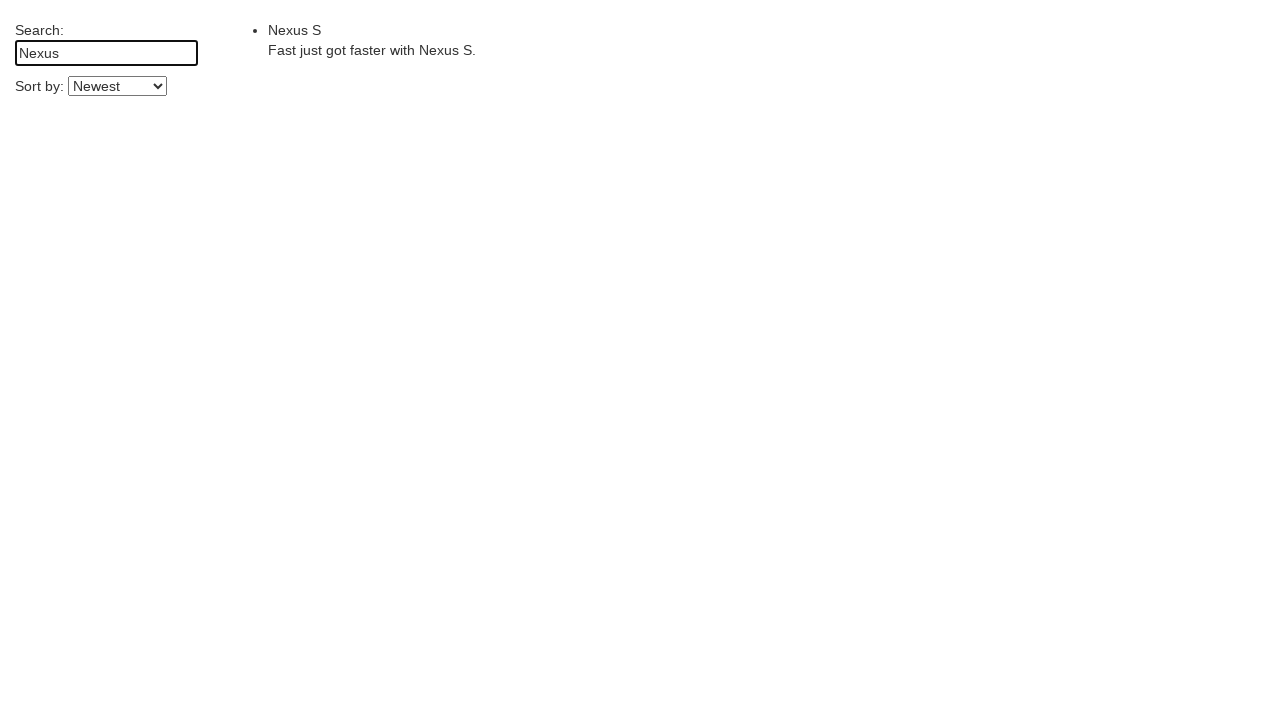

Verified Nexus search returned 1 result
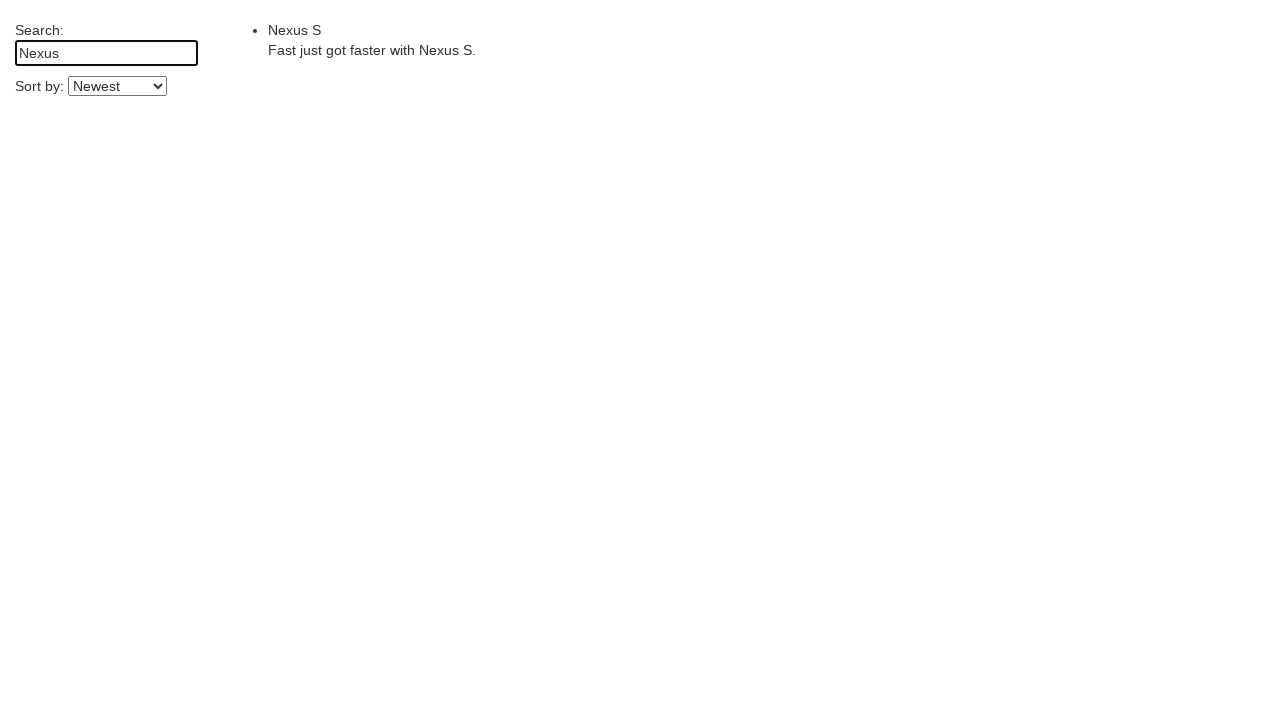

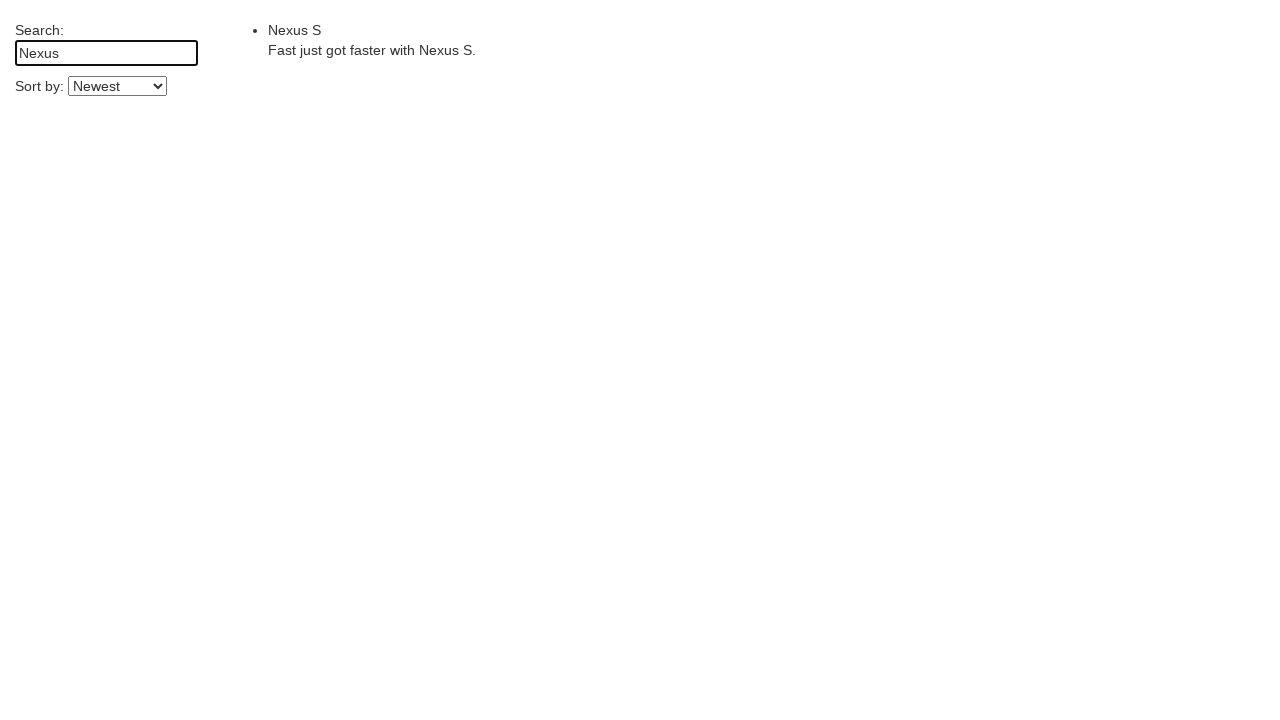